Tests reverse drag and drop functionality by first dragging A to B, then dragging B back to A, verifying the column text changes after each operation.

Starting URL: https://the-internet.herokuapp.com/drag_and_drop

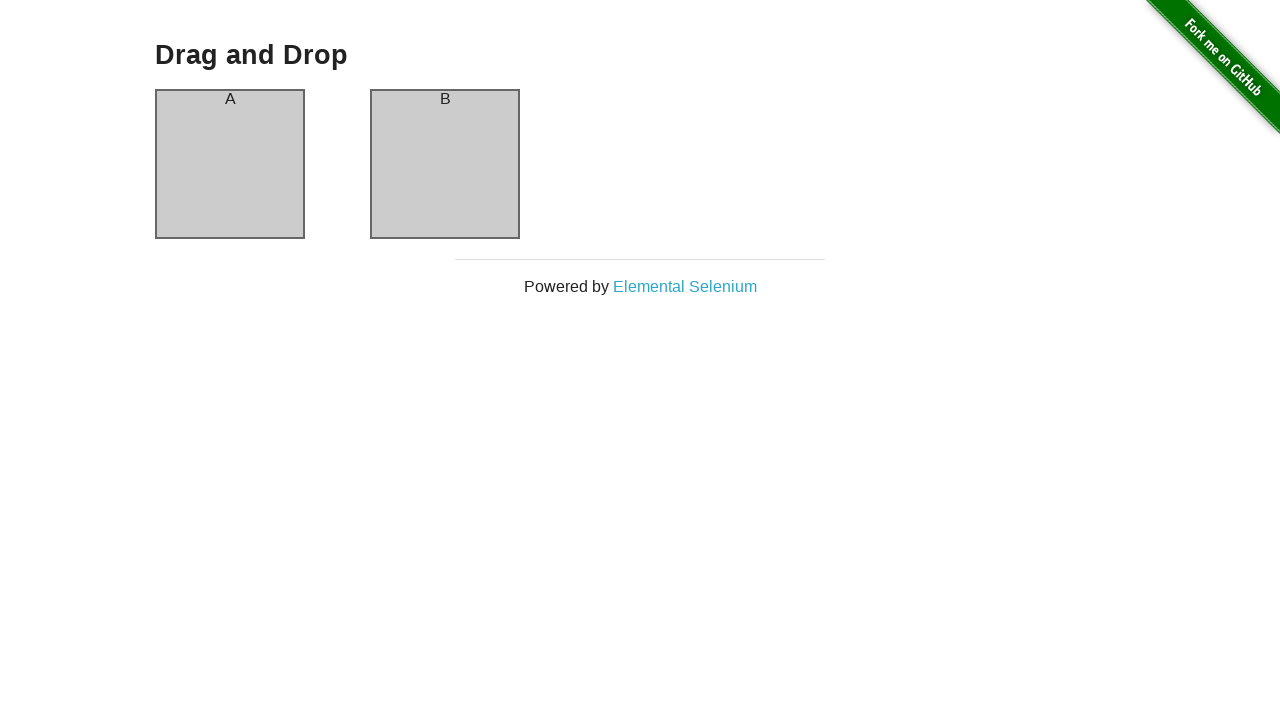

Located column A element
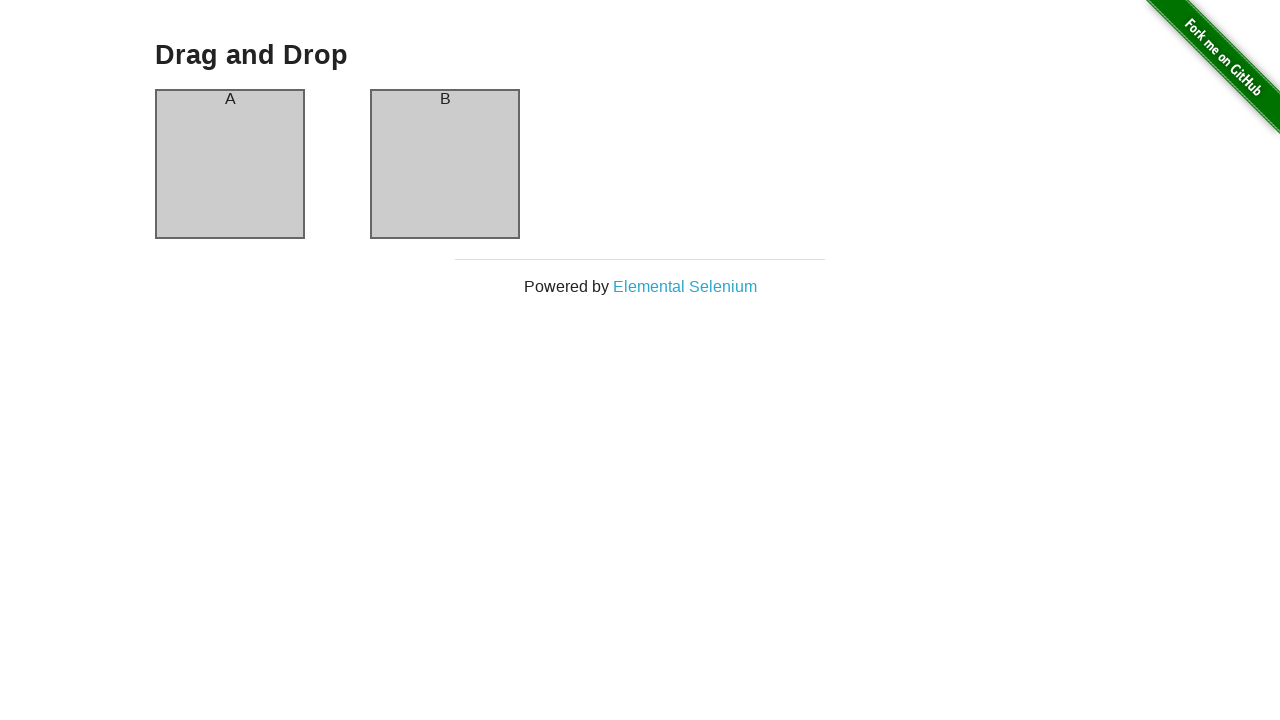

Located column B element
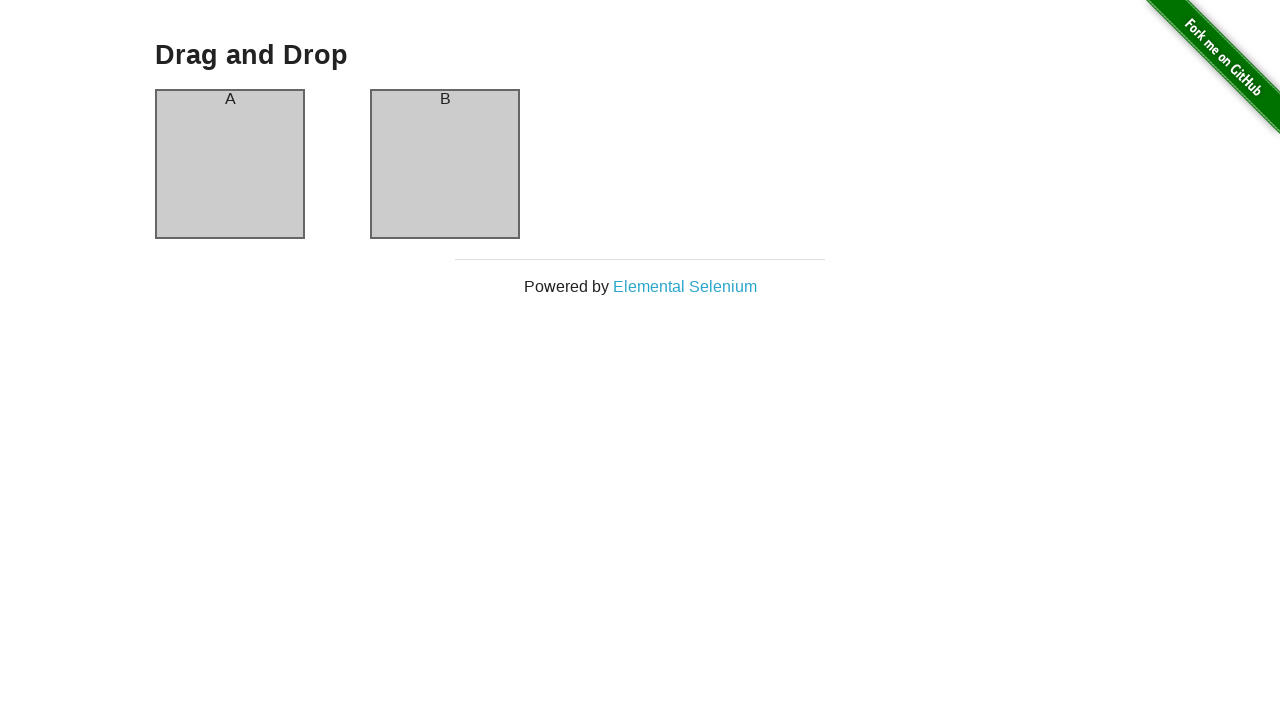

Dragged column A to column B at (445, 164)
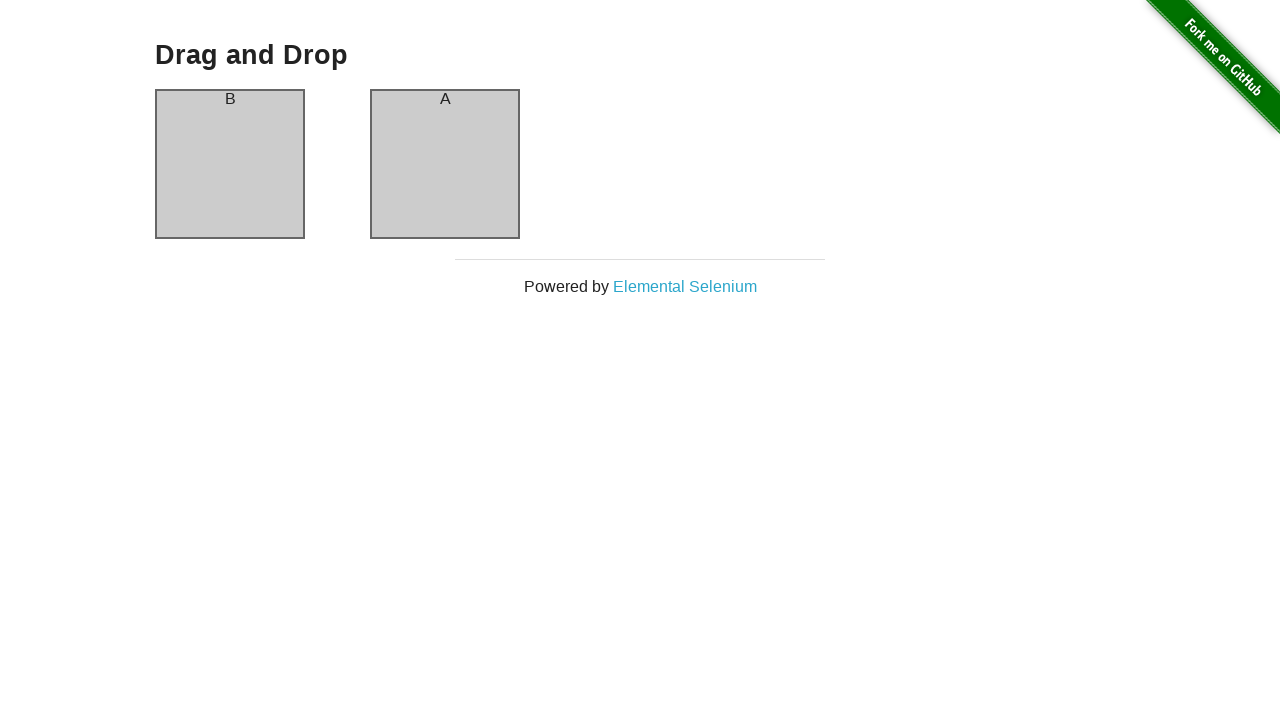

Captured column A text after first drag: 'B'
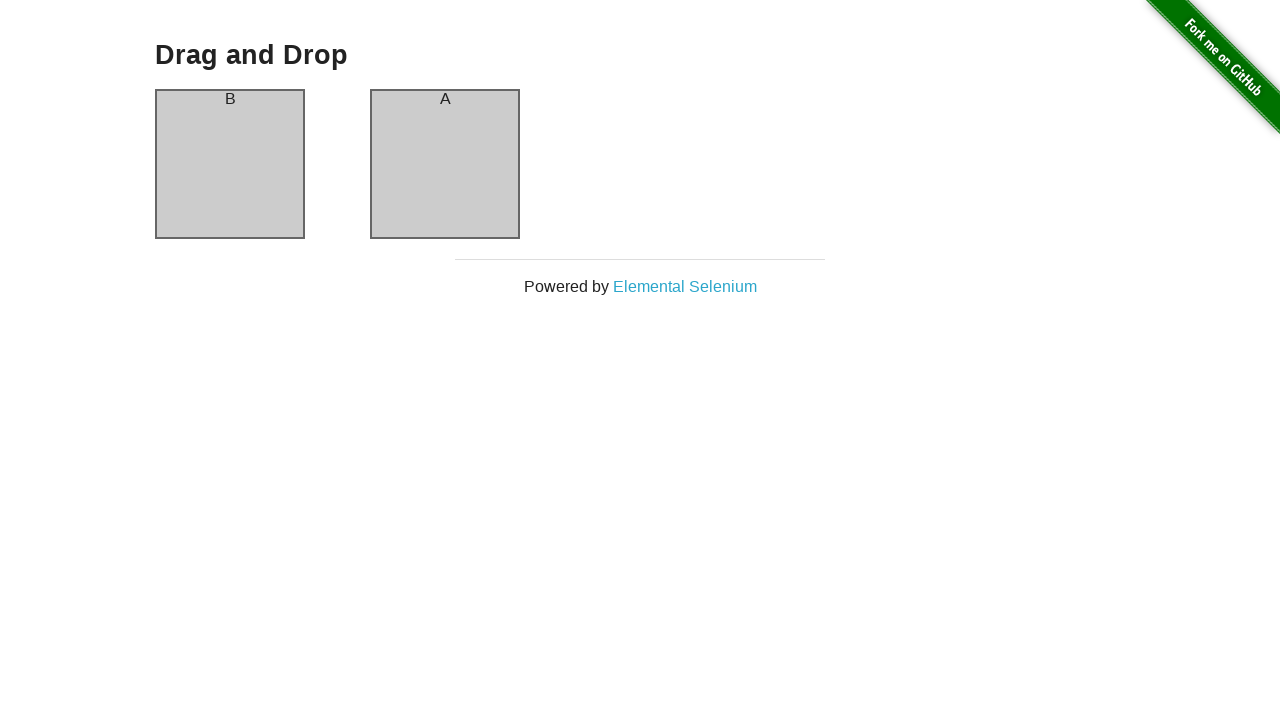

Dragged column B back to column A (reverse drag) at (230, 164)
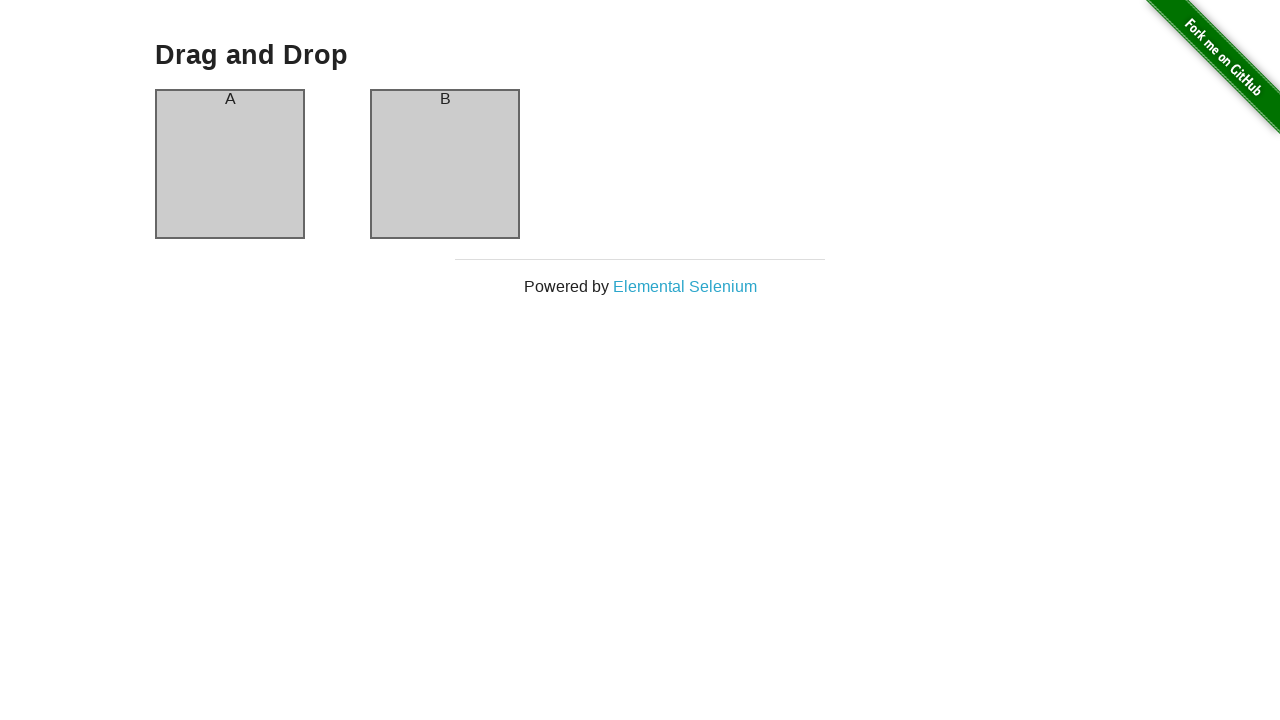

Verified column A text changed after reverse drag
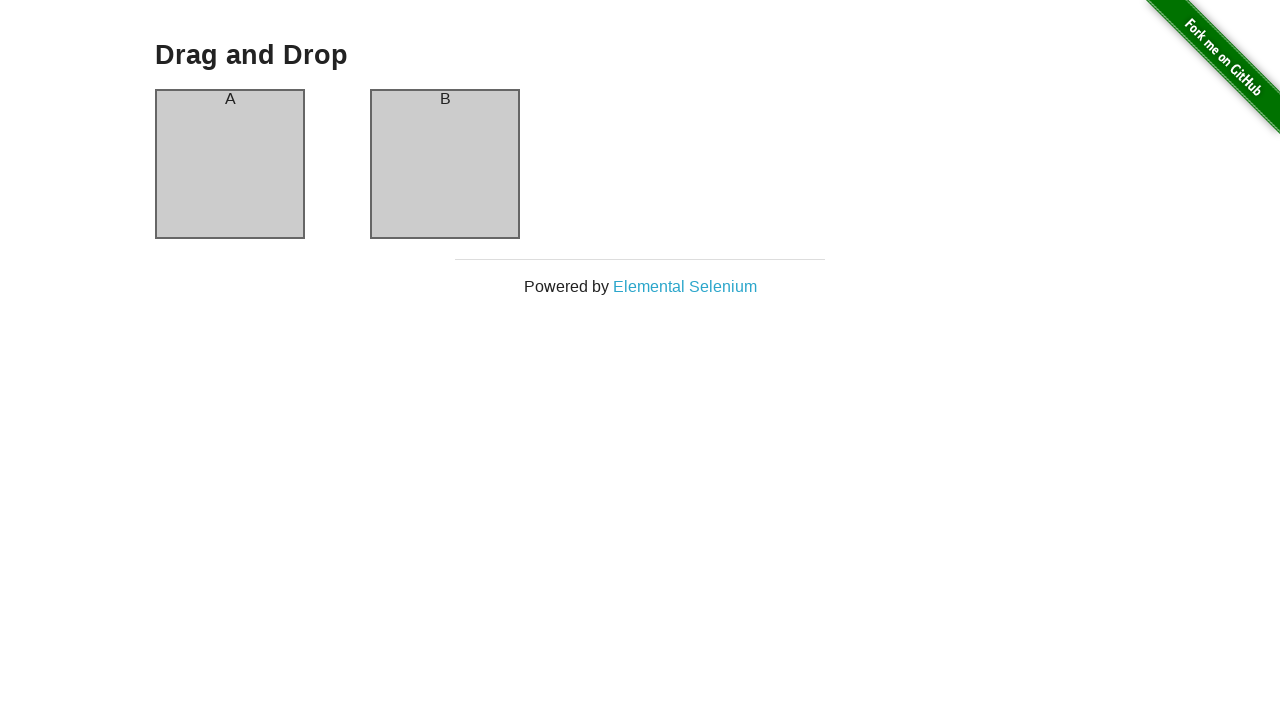

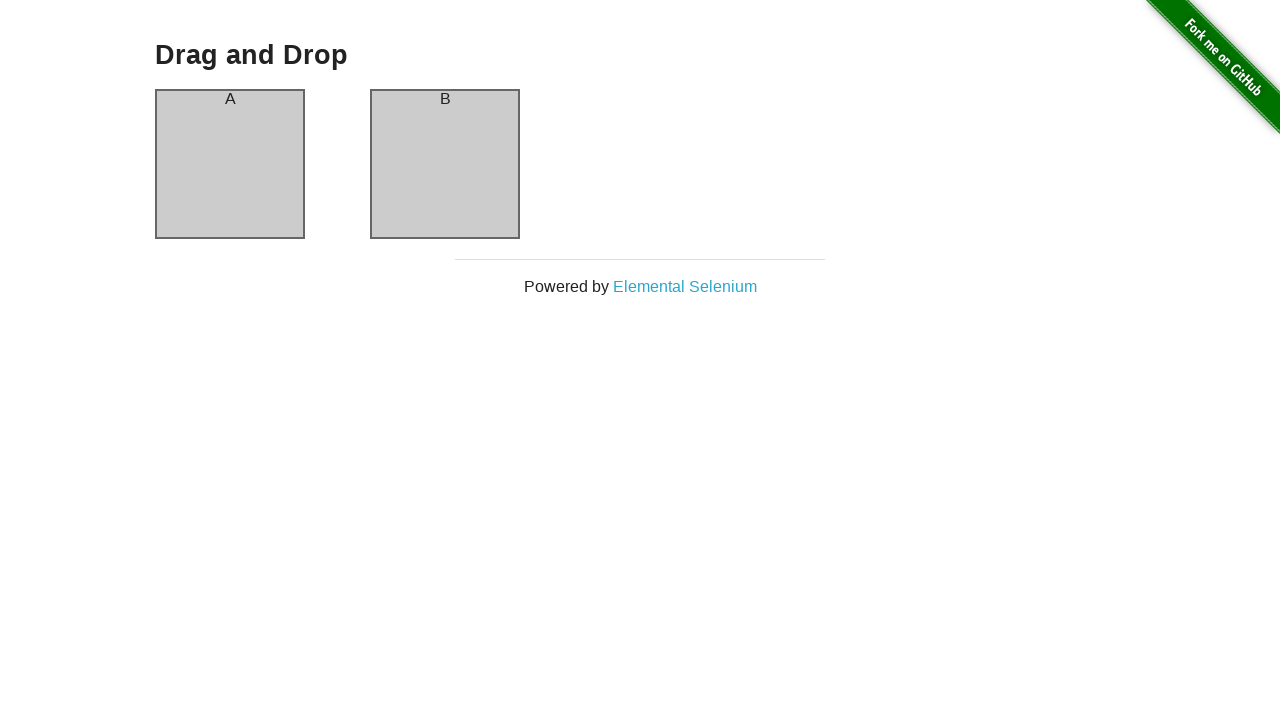